Tests JavaScript alert handling by triggering a prompt alert, entering text, and accepting it

Starting URL: https://the-internet.herokuapp.com/javascript_alerts

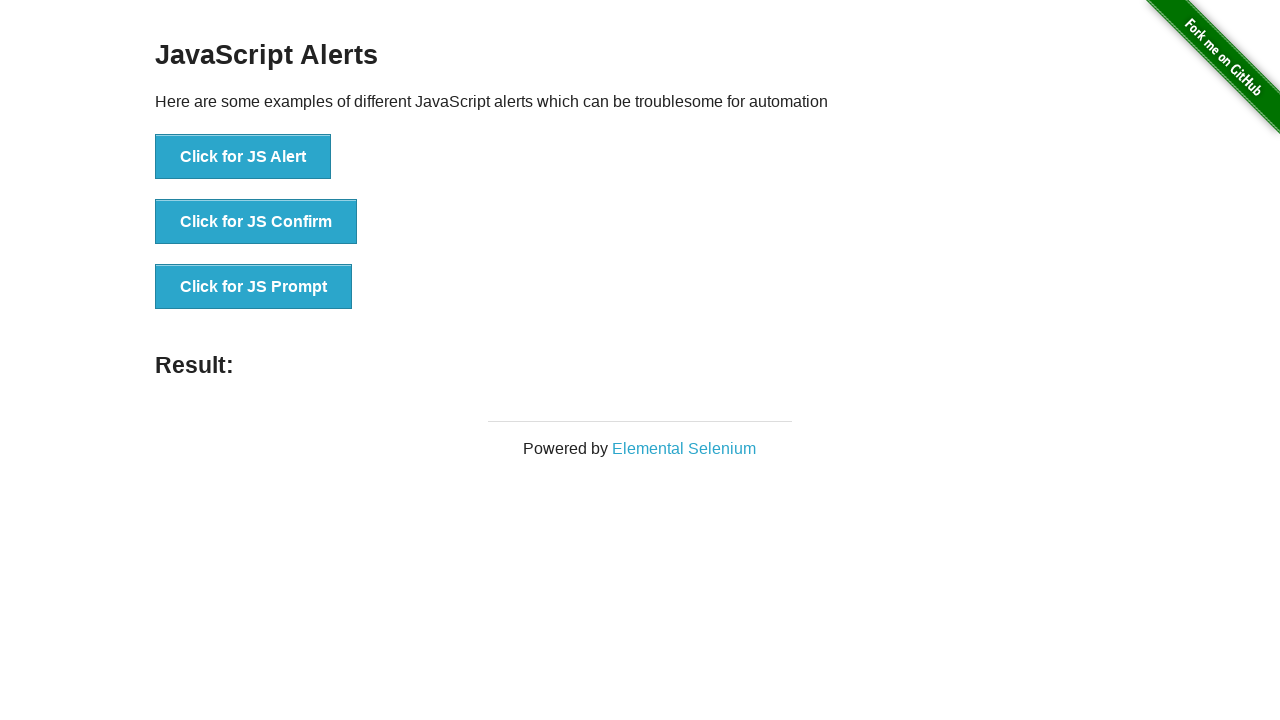

Clicked button to trigger JS prompt alert at (254, 287) on xpath=//button[normalize-space()='Click for JS Prompt']
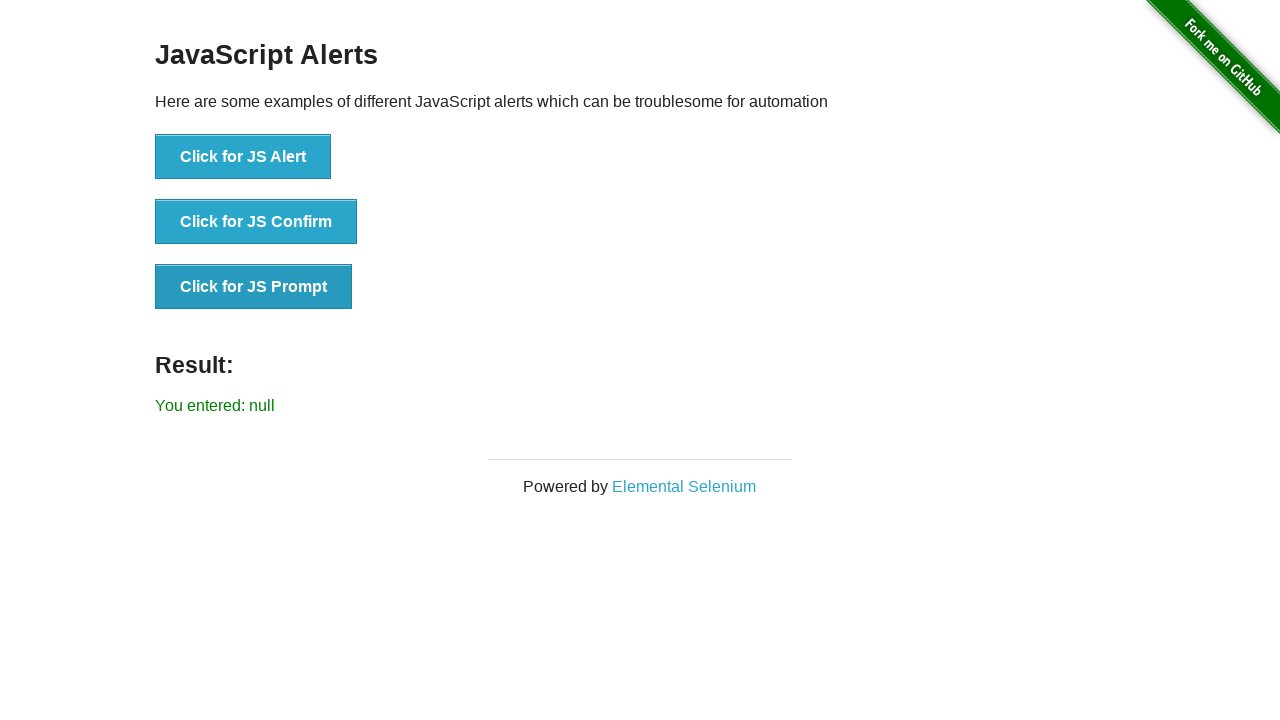

Set up dialog handler to accept prompt with 'welcome' text
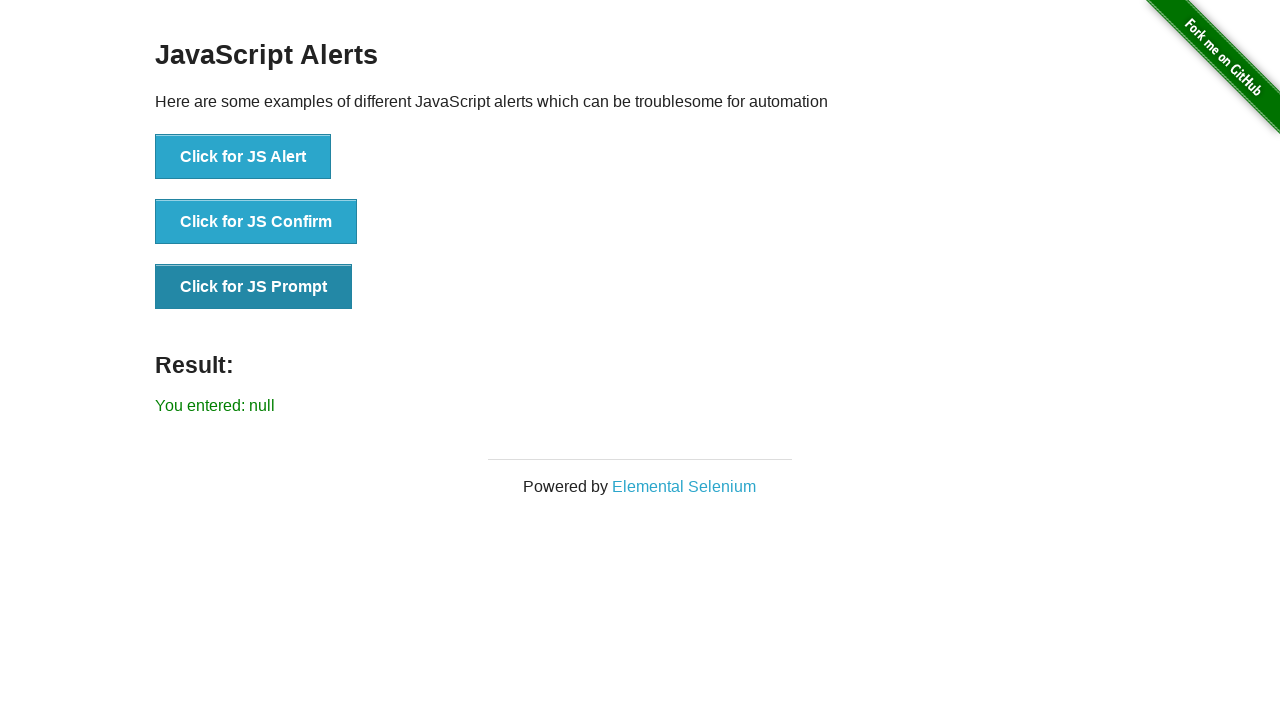

Clicked button to trigger JS prompt alert and accepted dialog with 'welcome' text at (254, 287) on xpath=//button[normalize-space()='Click for JS Prompt']
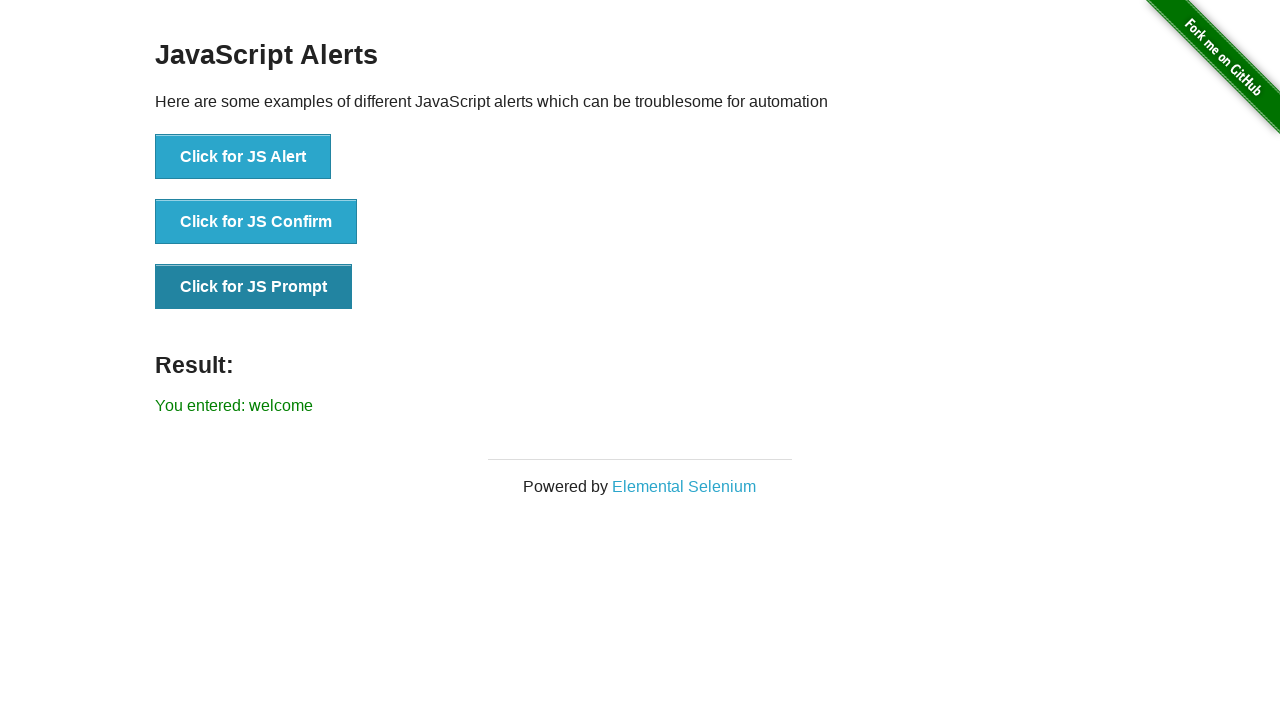

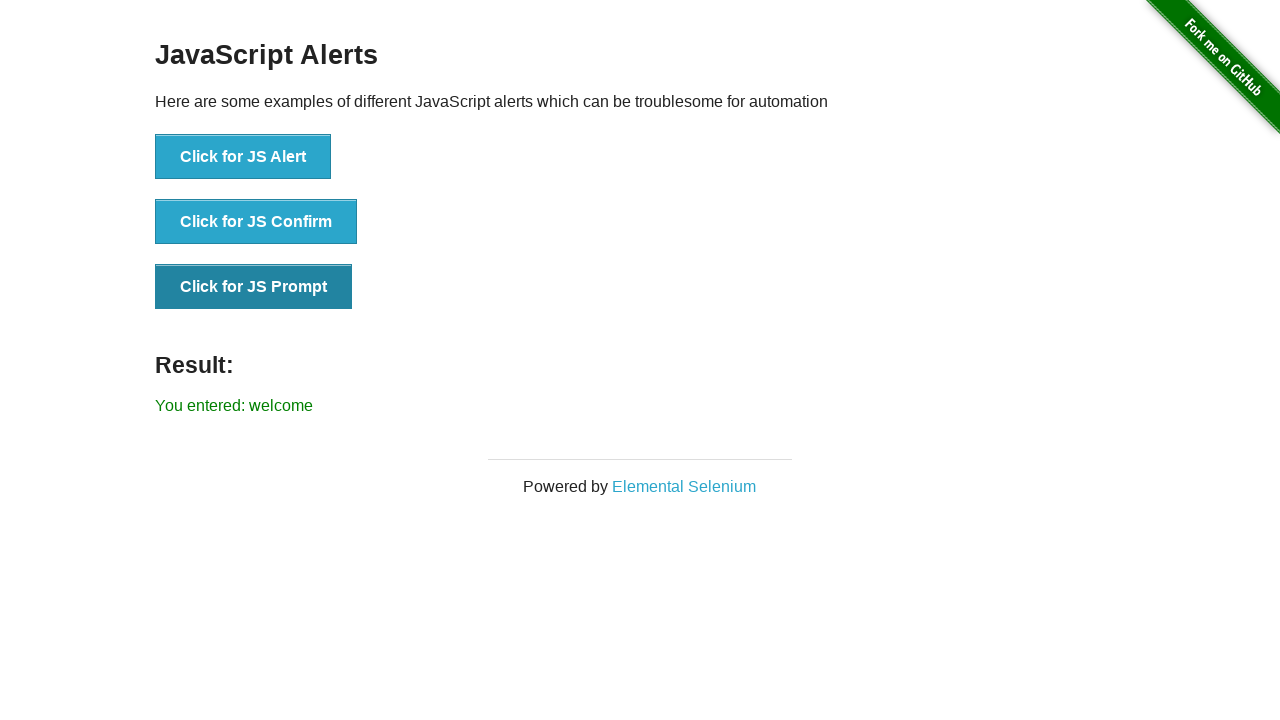